Tests AJAX functionality by clicking a button that triggers an AJAX request and waiting for the response data to load on the page

Starting URL: http://uitestingplayground.com/ajax

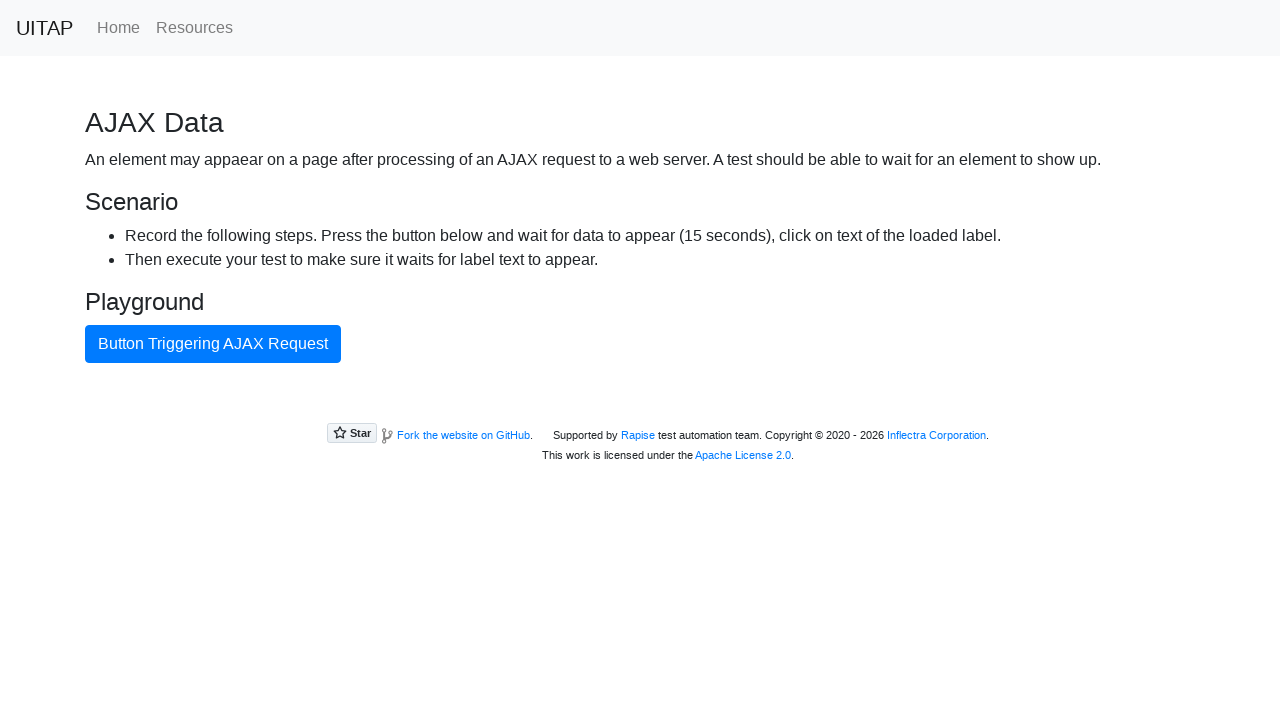

Clicked the AJAX button to trigger request at (213, 344) on #ajaxButton
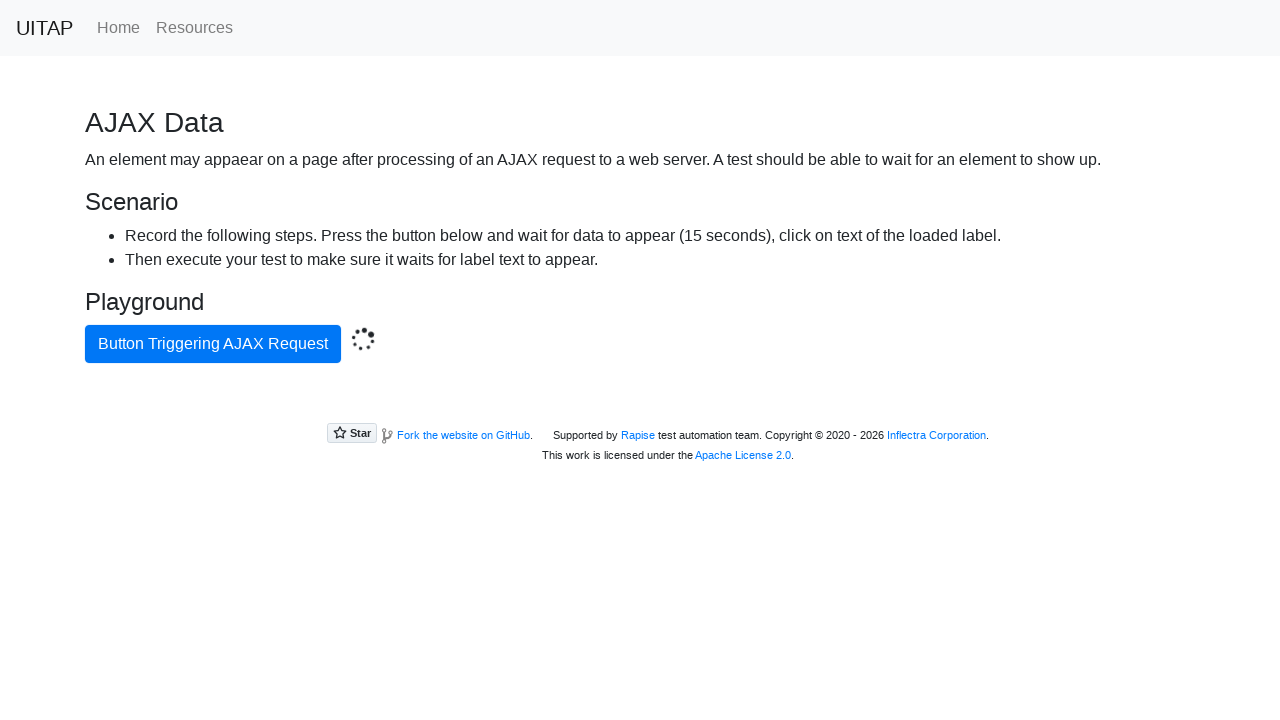

AJAX response data loaded successfully on the page
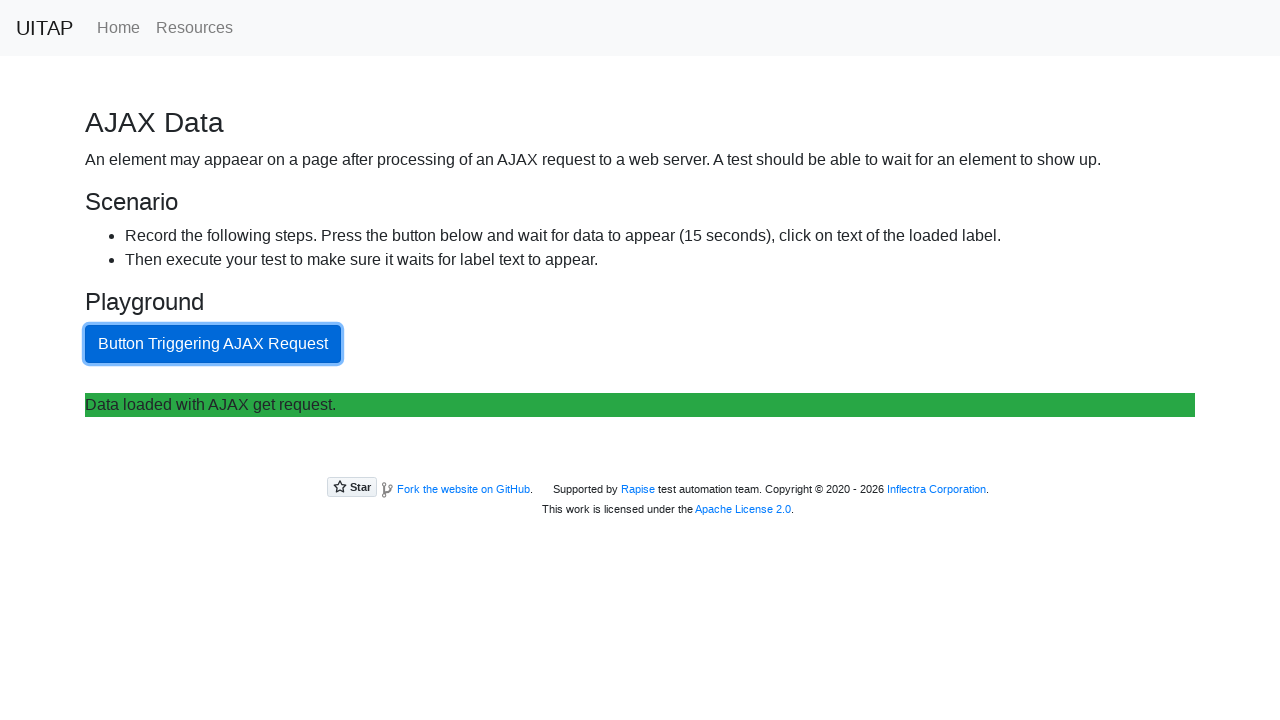

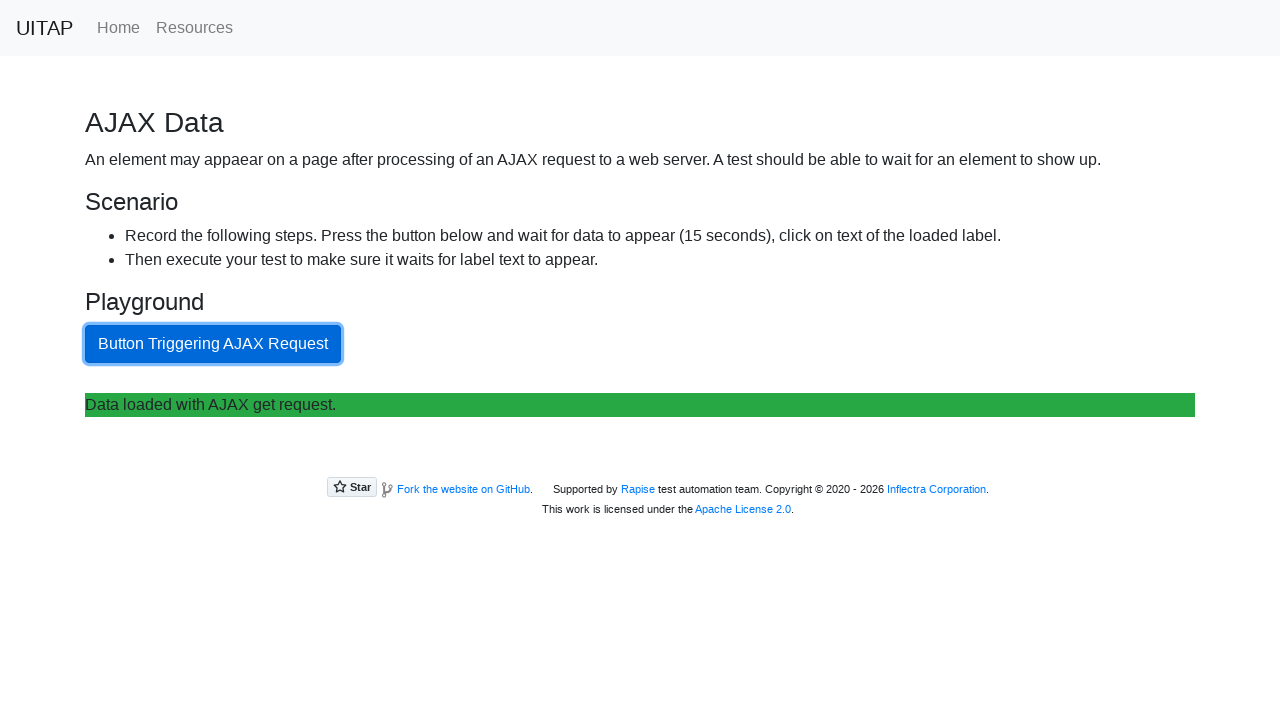